Tests drag and drop functionality on jQuery UI demo page by dragging an element and dropping it onto a target droppable area within an iframe

Starting URL: http://jqueryui.com/droppable/

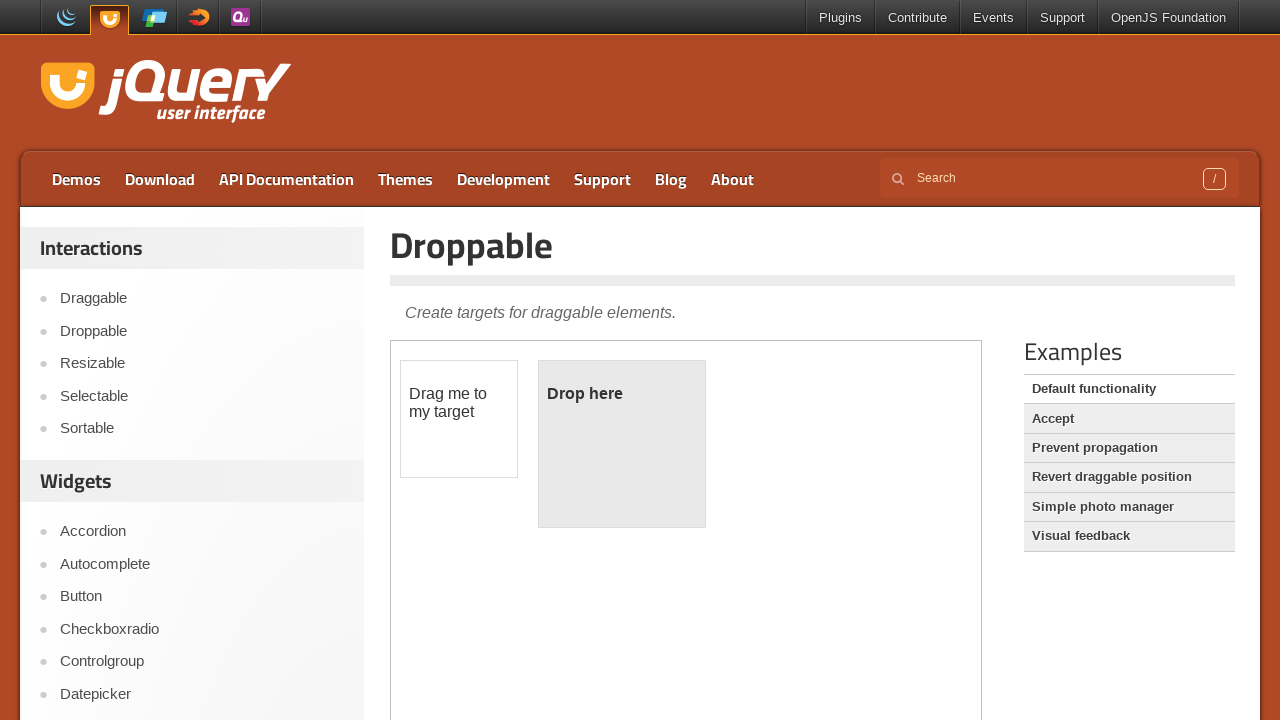

Located the demo iframe containing drag and drop elements
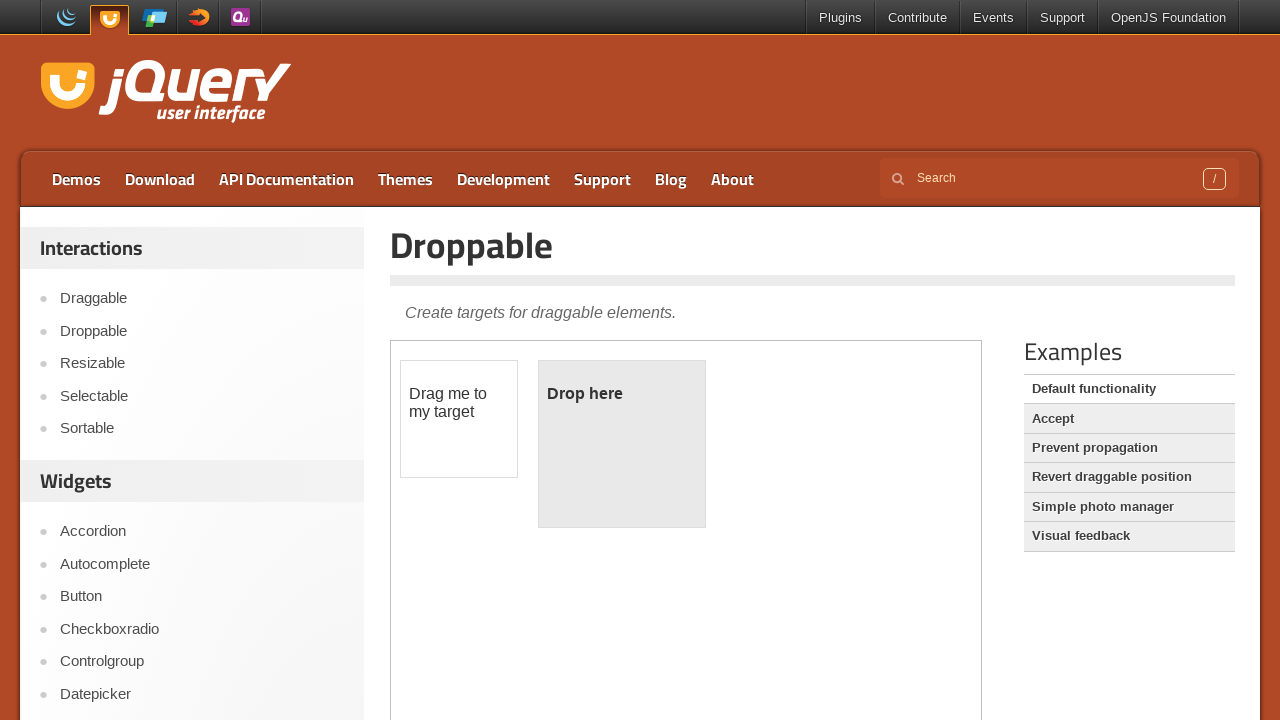

Located the draggable element (#draggable) within the iframe
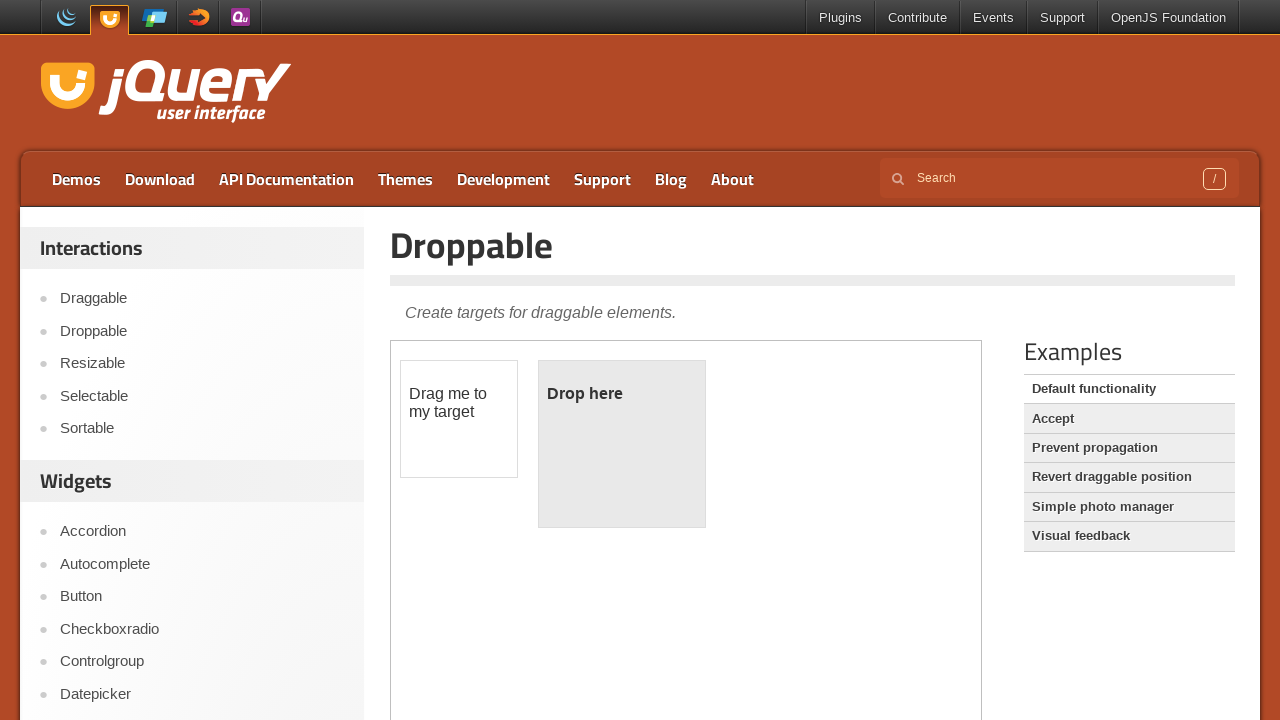

Located the droppable target element (#droppable) within the iframe
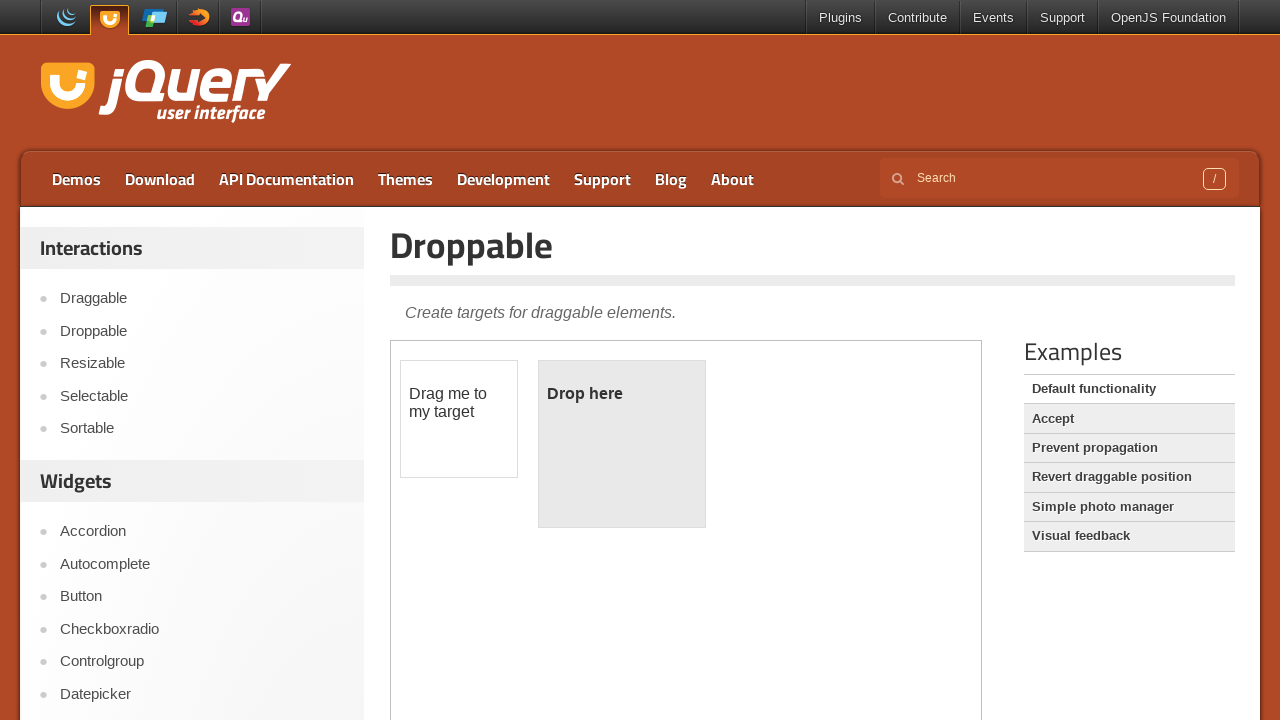

Dragged the draggable element and dropped it onto the droppable target area at (622, 444)
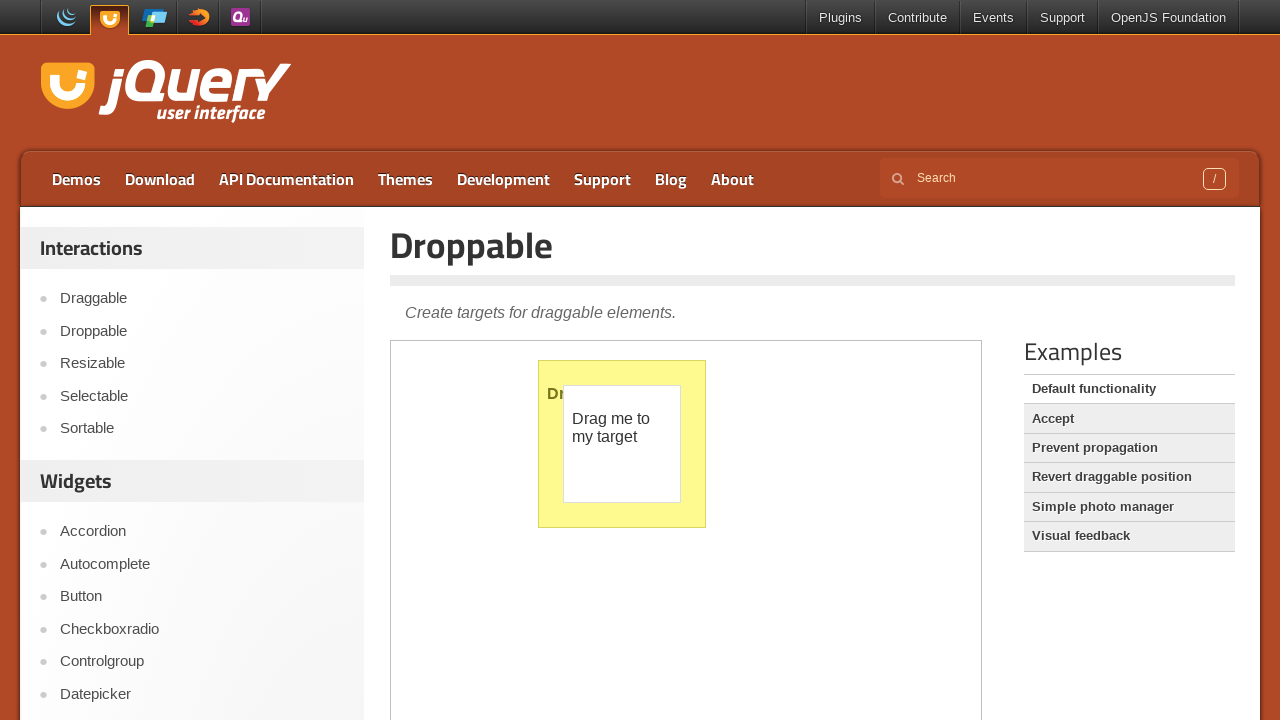

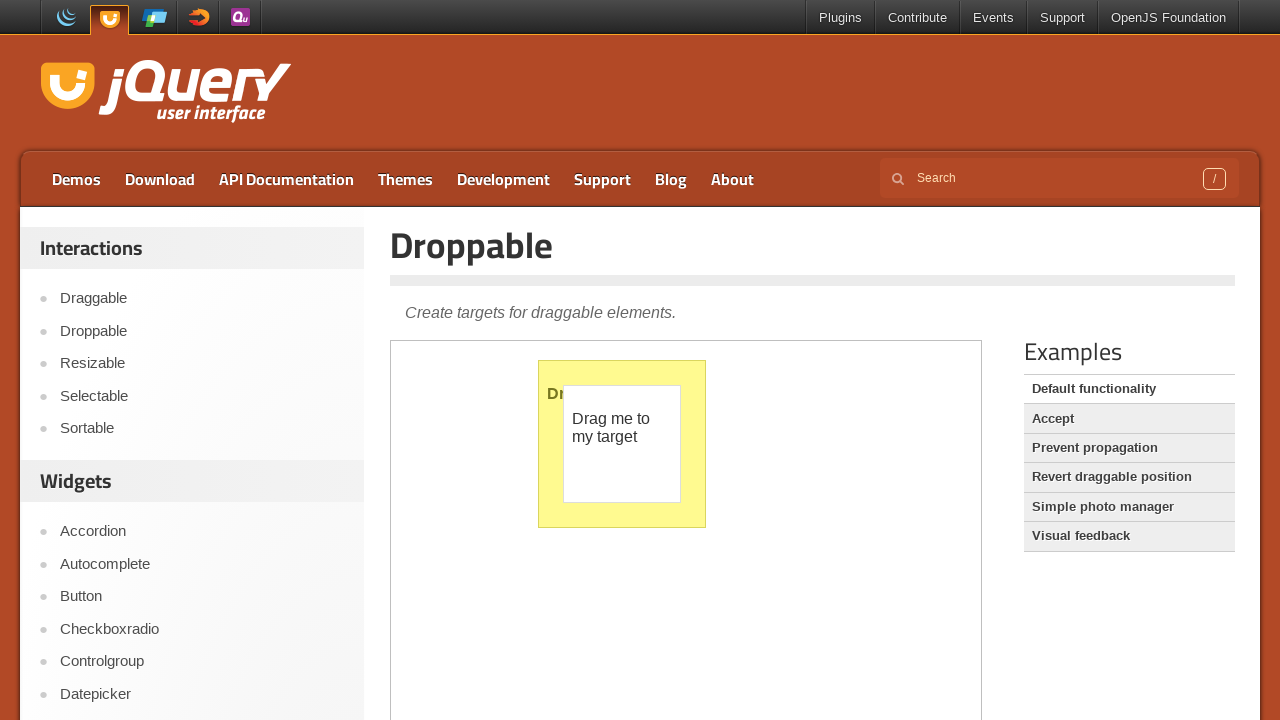